Tests the registration of a pet donation point by filling out a form with name, email, CEP (postal code), address number, address details, and pet type, then verifying the success message.

Starting URL: https://petlov.vercel.app/signup

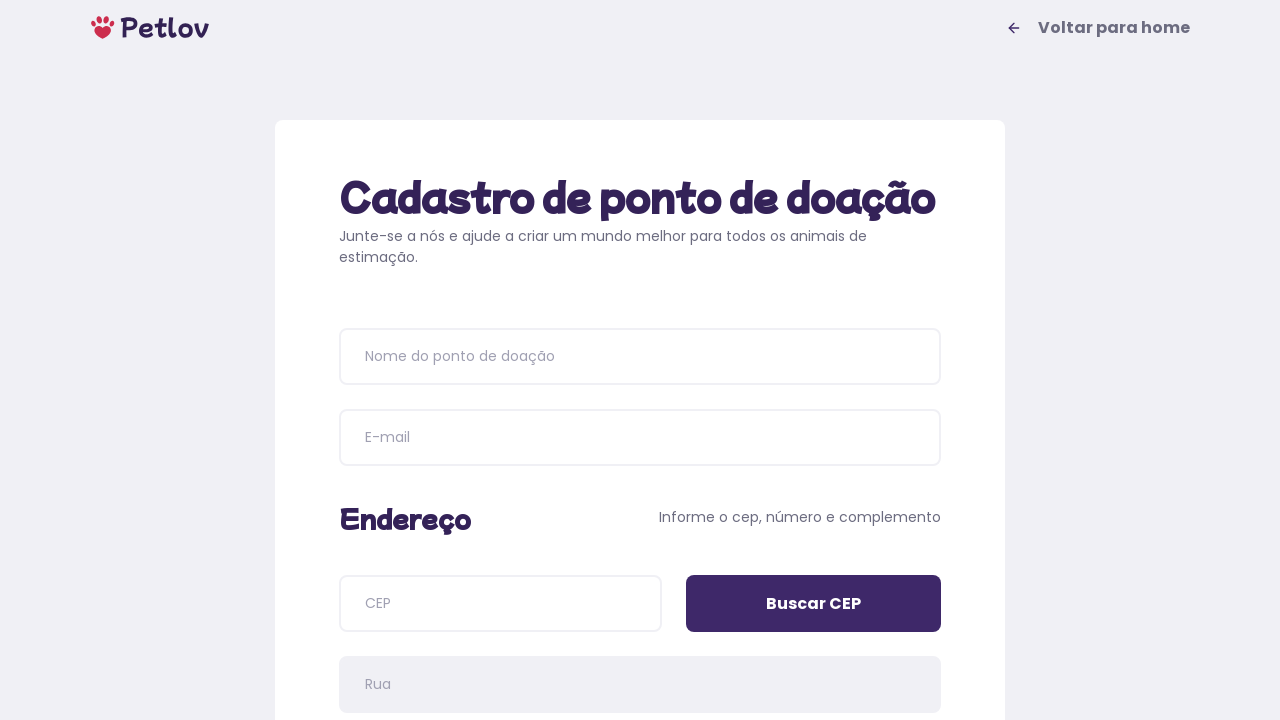

Waited for page header (h1) to load
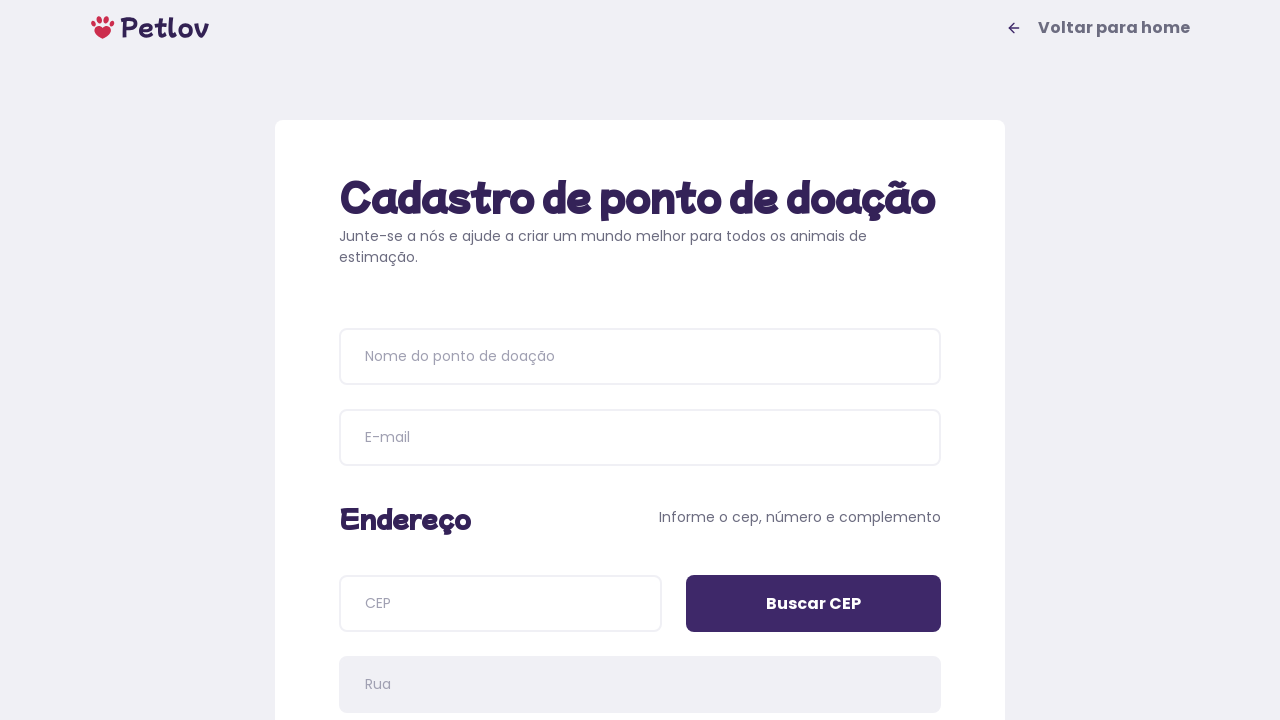

Verified page header contains 'Cadastro de ponto de doação'
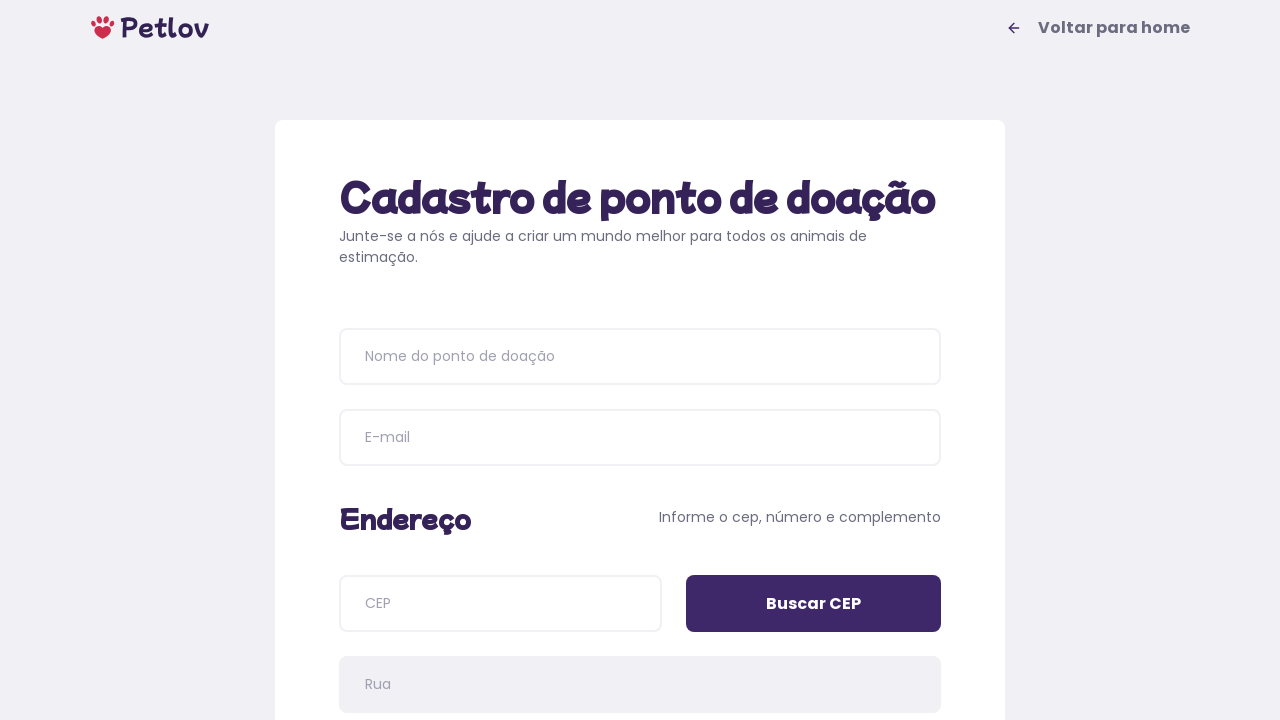

Filled donation point name with 'Dog Point' on input[placeholder='Nome do ponto de doação']
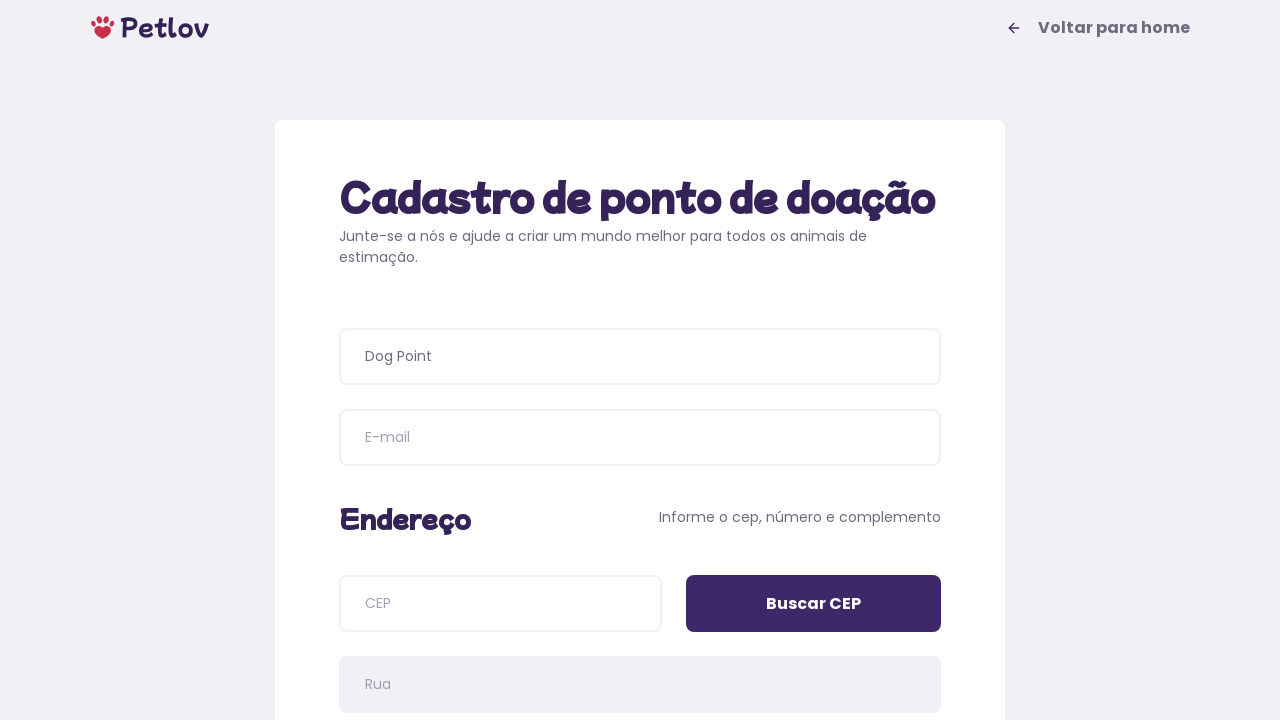

Filled email field with 'dog@point.com.br' on input[name='email']
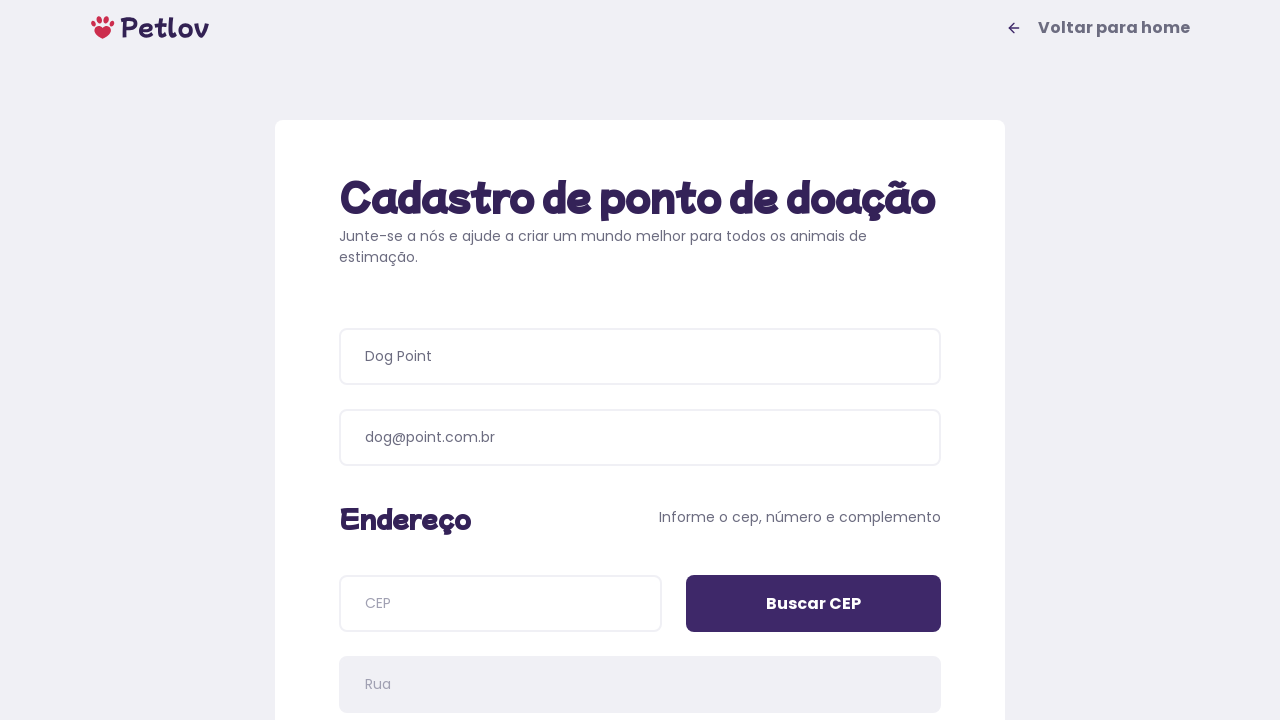

Filled CEP field with '04534011' on input[name='cep']
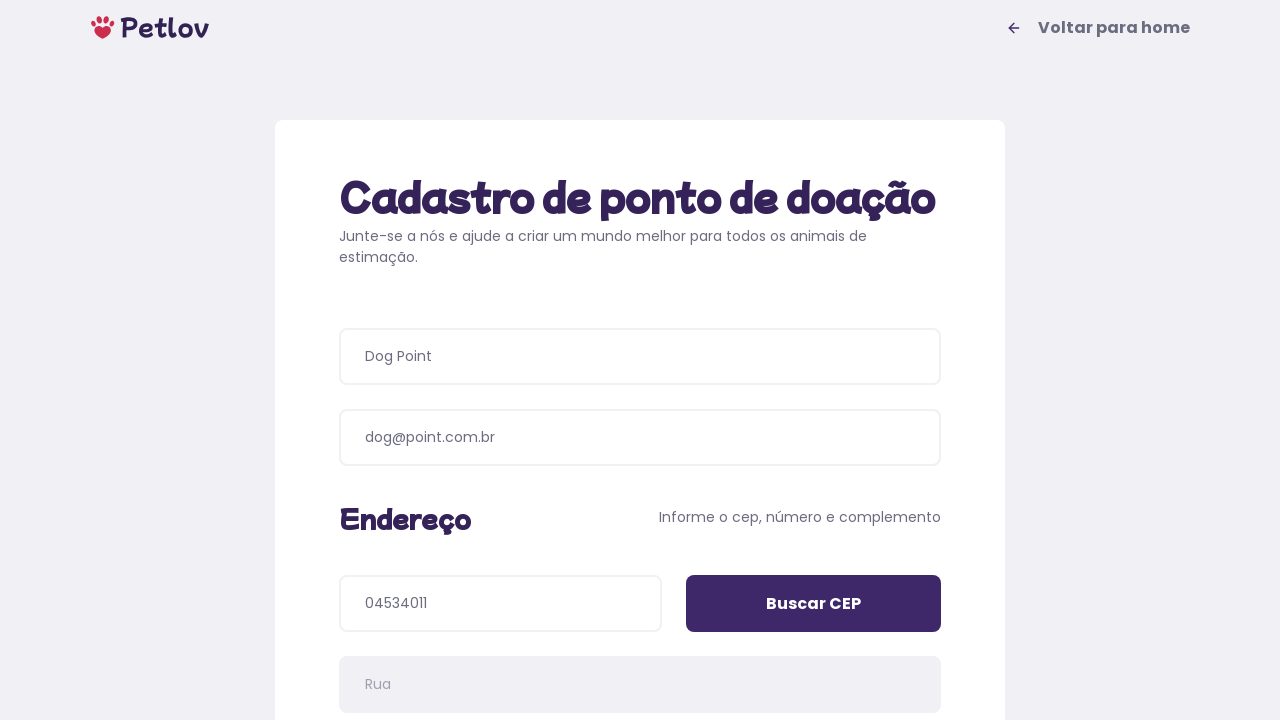

Clicked 'Buscar CEP' button to search postal code at (814, 604) on input[value='Buscar CEP']
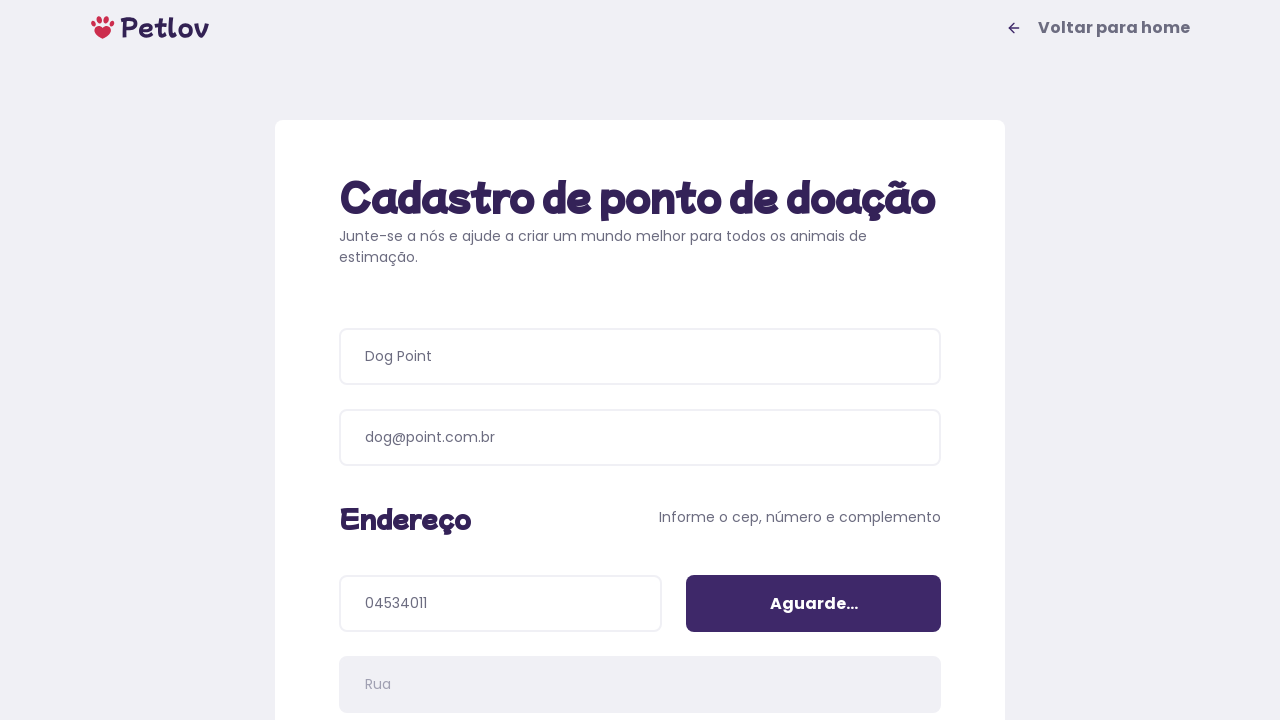

Waited 1 second for CEP lookup to complete
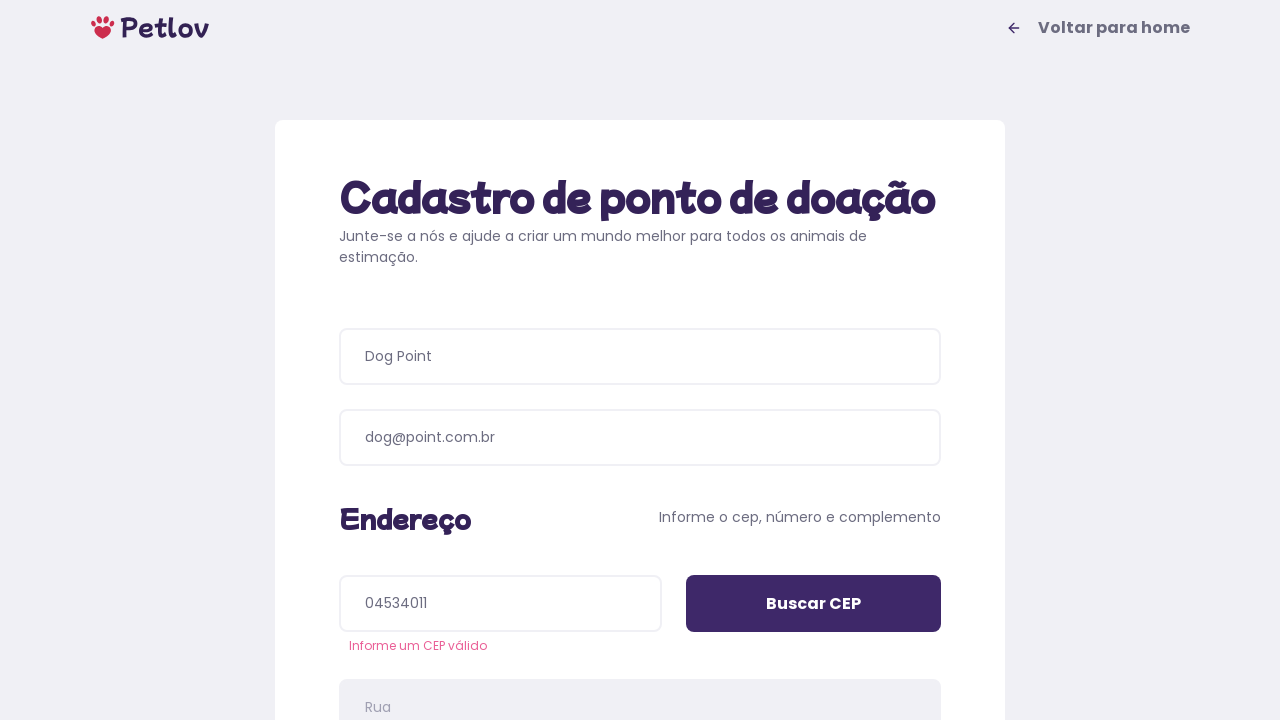

Filled address number field with '17' on input[name='addressNumber']
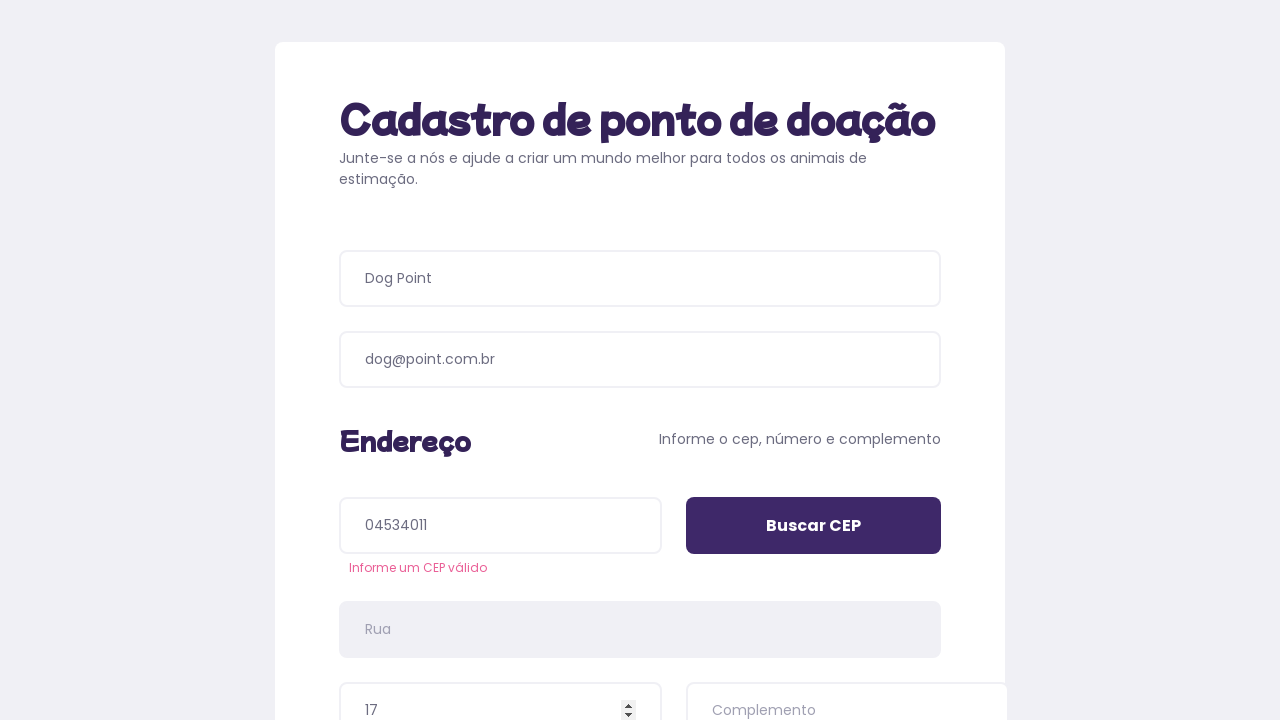

Filled address details with 'Loja ao lado da padaria' on input[name='addressDetails']
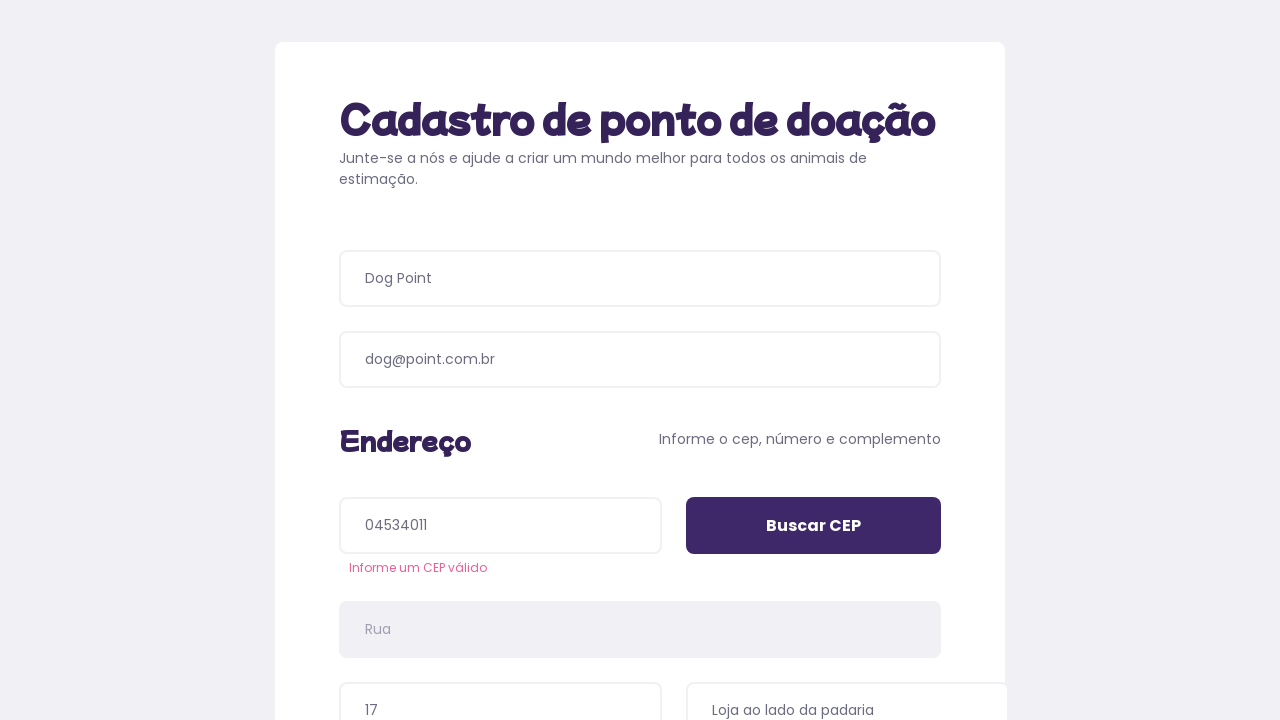

Selected pet type 'Cachorros' (Dogs) at (486, 390) on xpath=//span[text()='Cachorros']/..
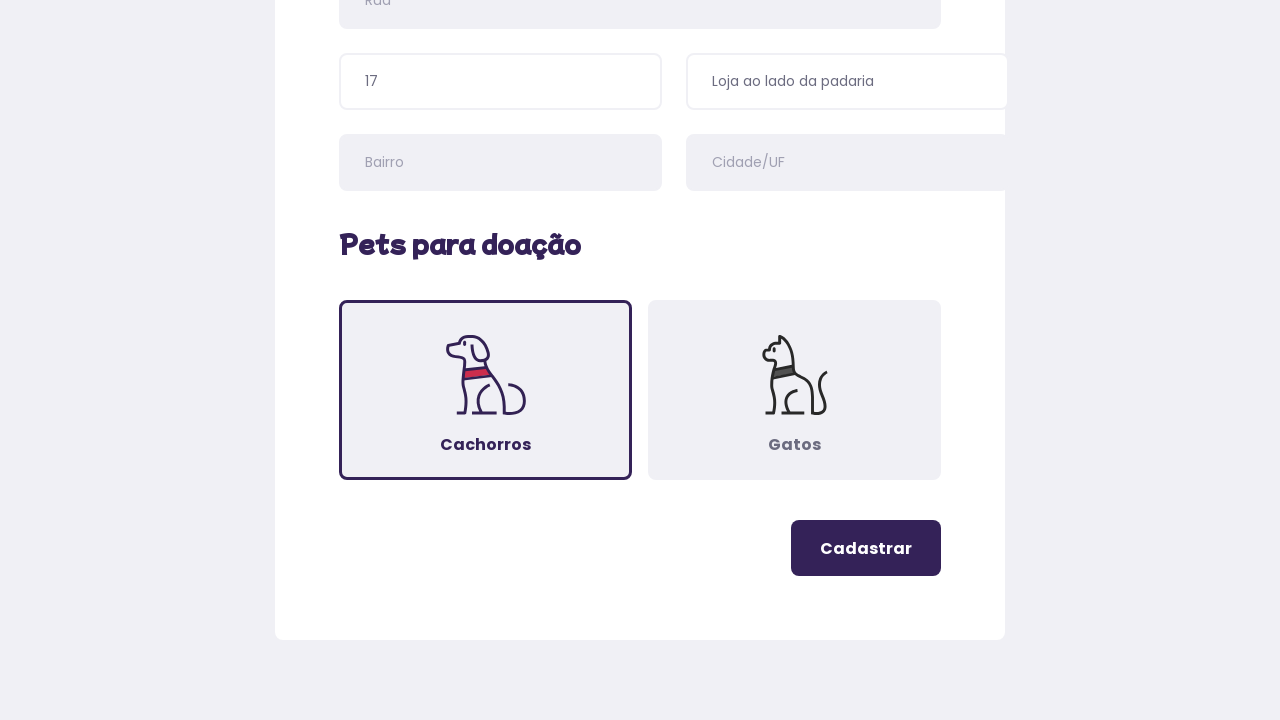

Clicked register button to submit form at (866, 548) on .button-register
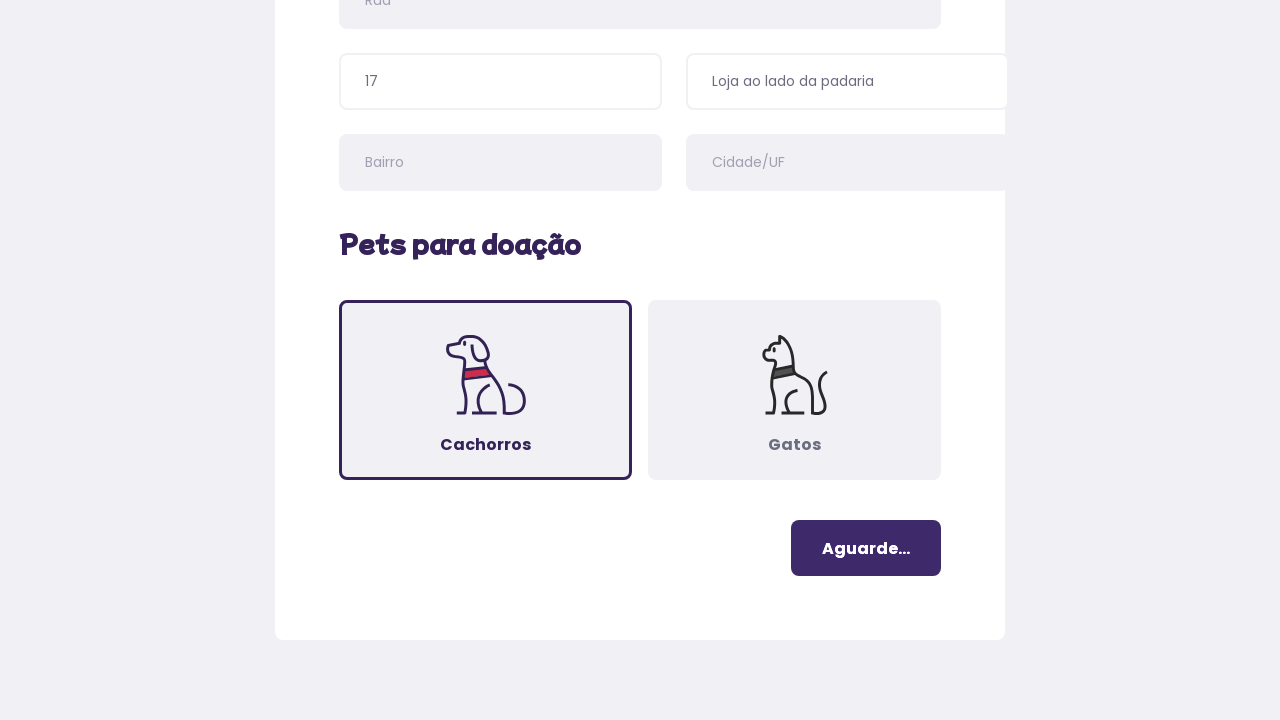

Waited for success page message to appear
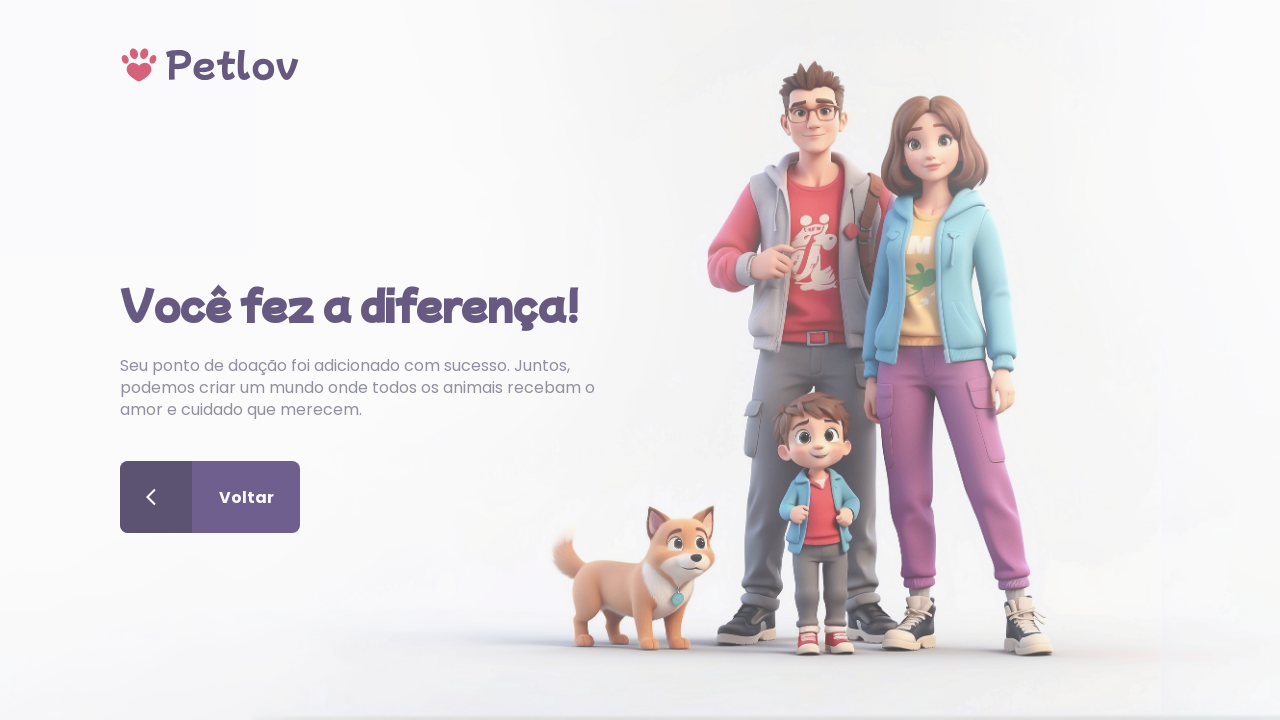

Retrieved success page message text
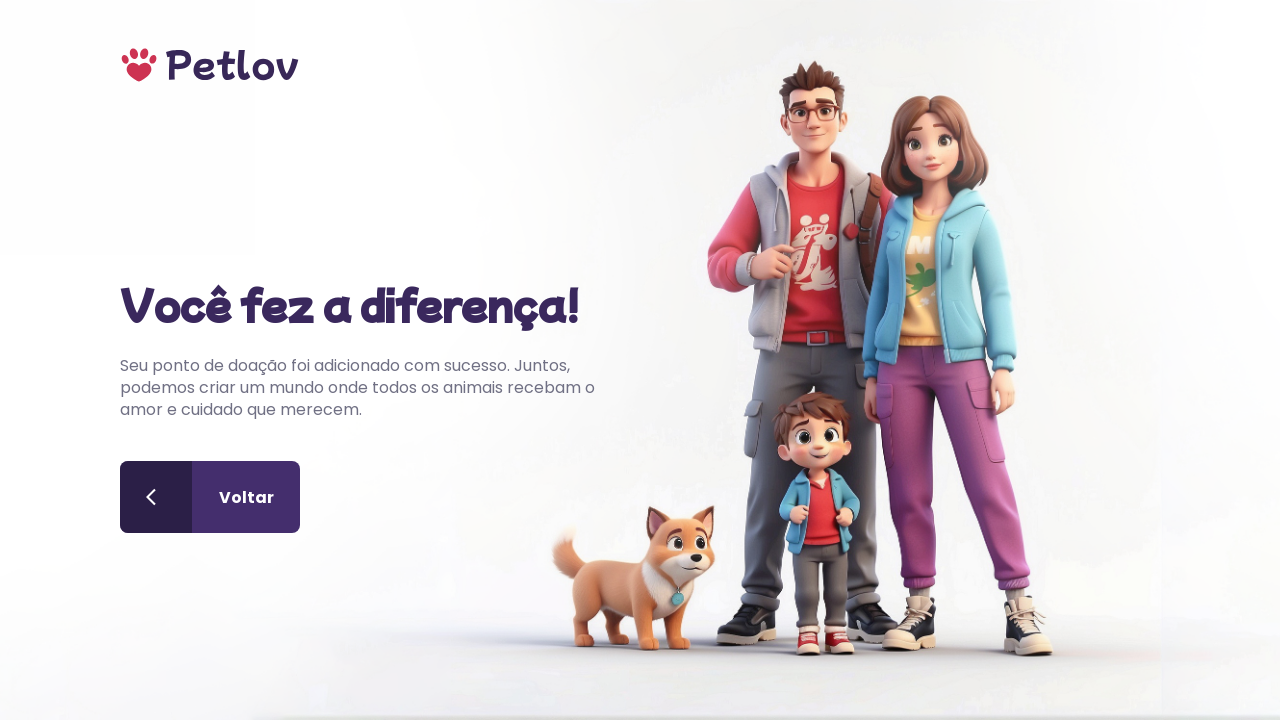

Verified success message contains 'Seu ponto de doação foi adicionado com sucesso'
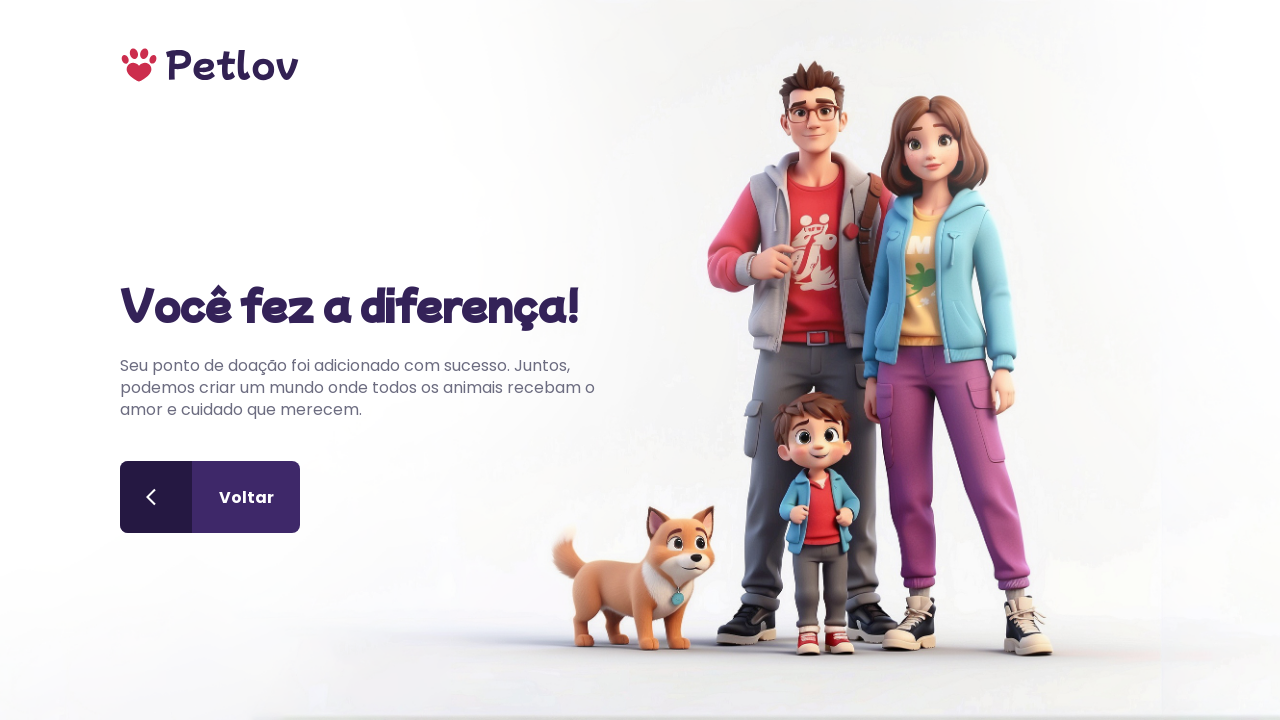

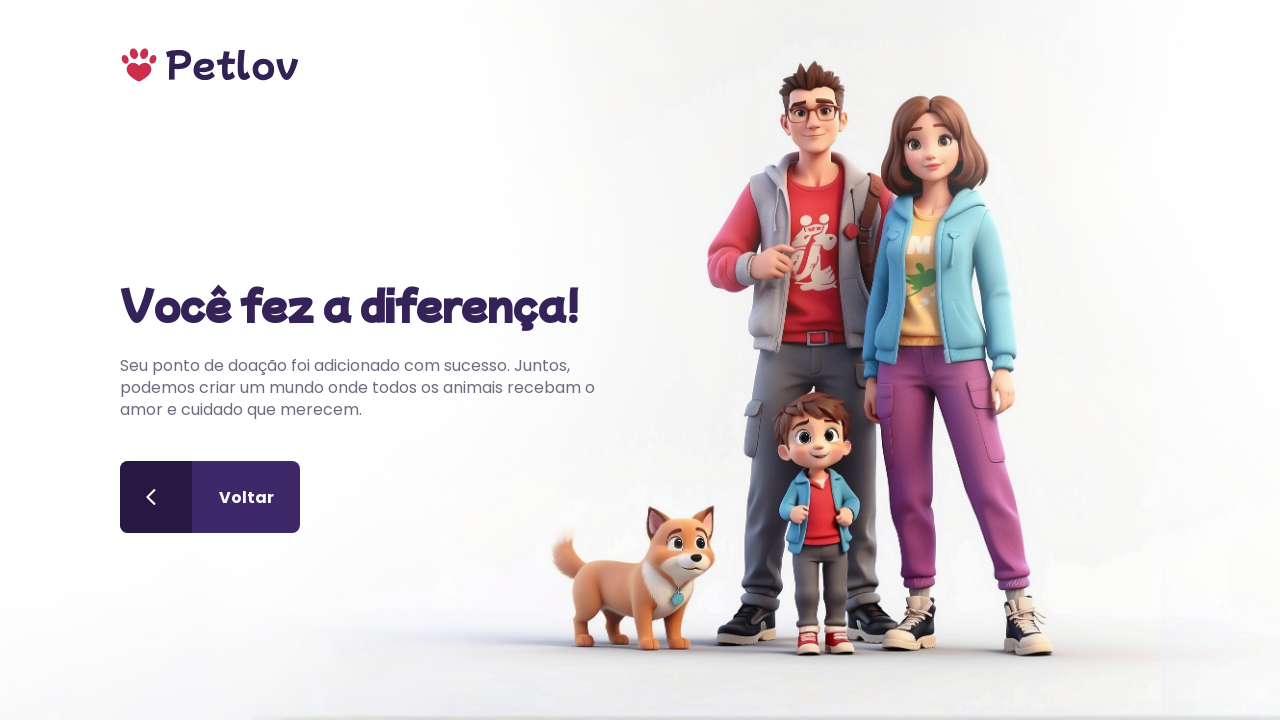